Tests that entering invalid characters in name field shows validation error

Starting URL: https://netology.ru/programs/qa

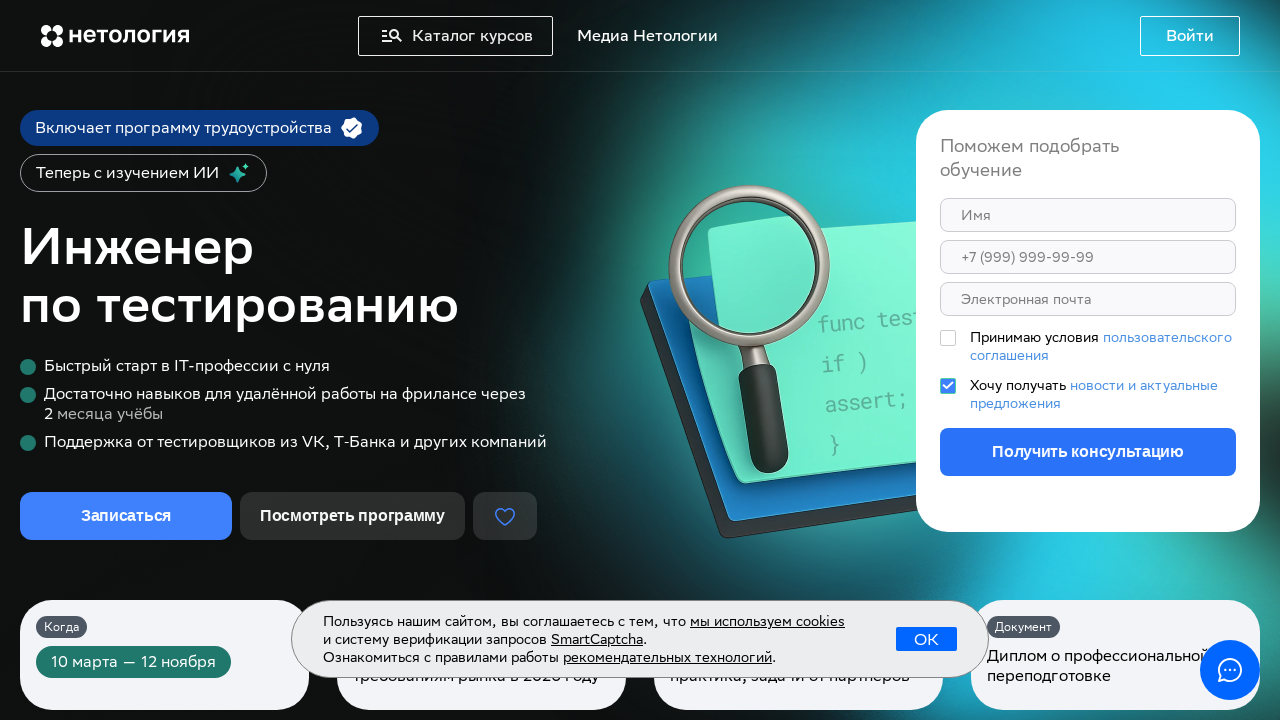

Scrolled to enrollment form
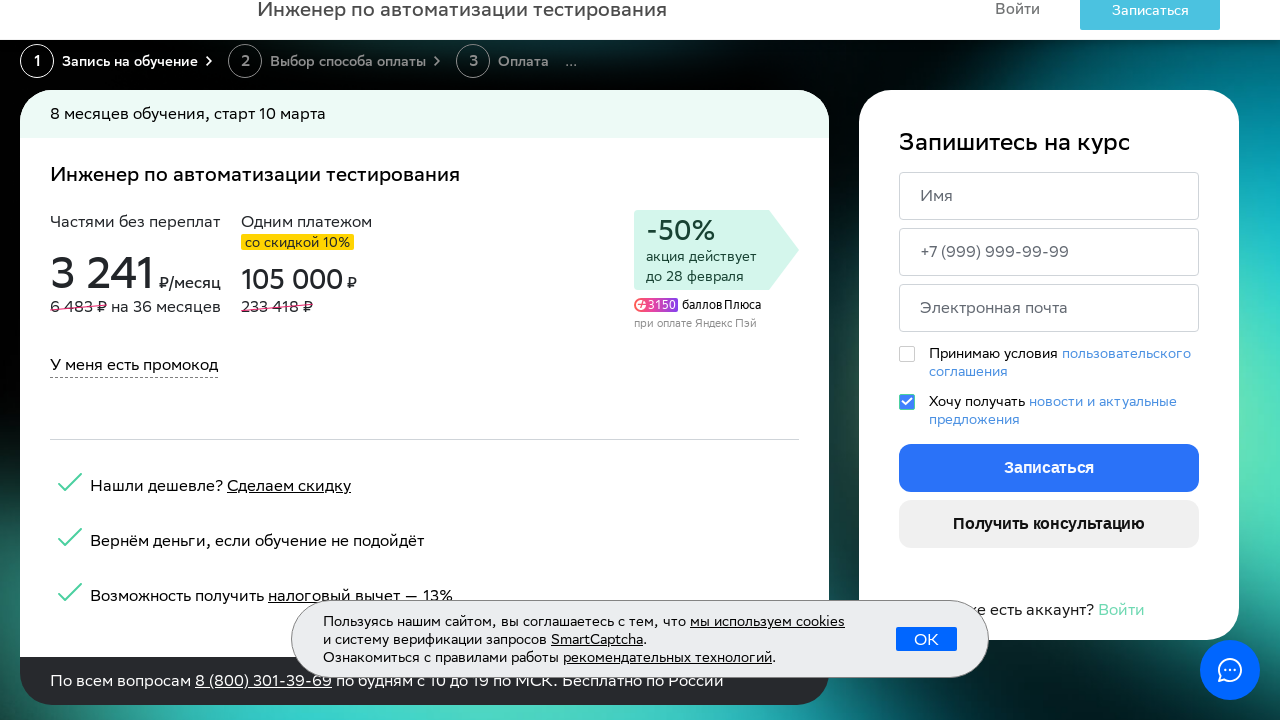

Filled name field with invalid characters (Катя___123;"%") on form >> nth=-1 >> input[name='name'], input[placeholder*='Имя']
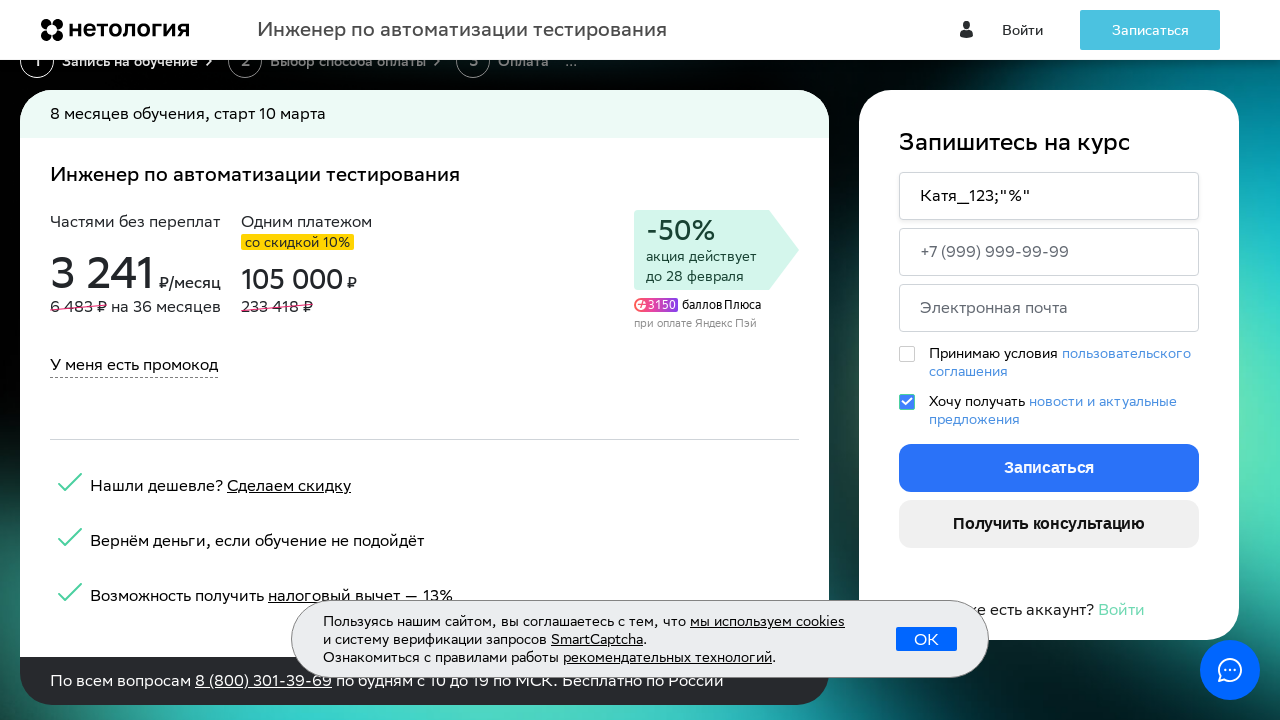

Filled phone field with +79111225222 on form >> nth=-1 >> input[name='phone'], input[placeholder*='Телефон']
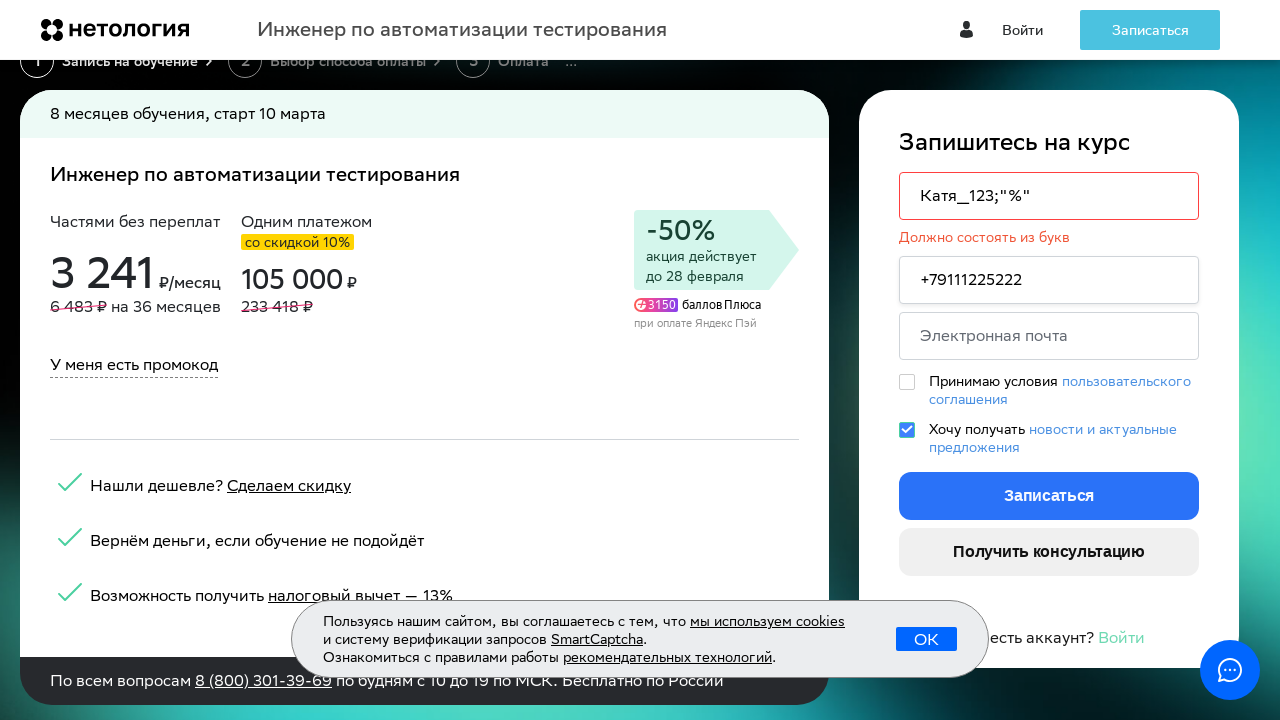

Filled email field with symbols.test@gmail.com on form >> nth=-1 >> input[name='email'], input[placeholder*='почта'], input[type='
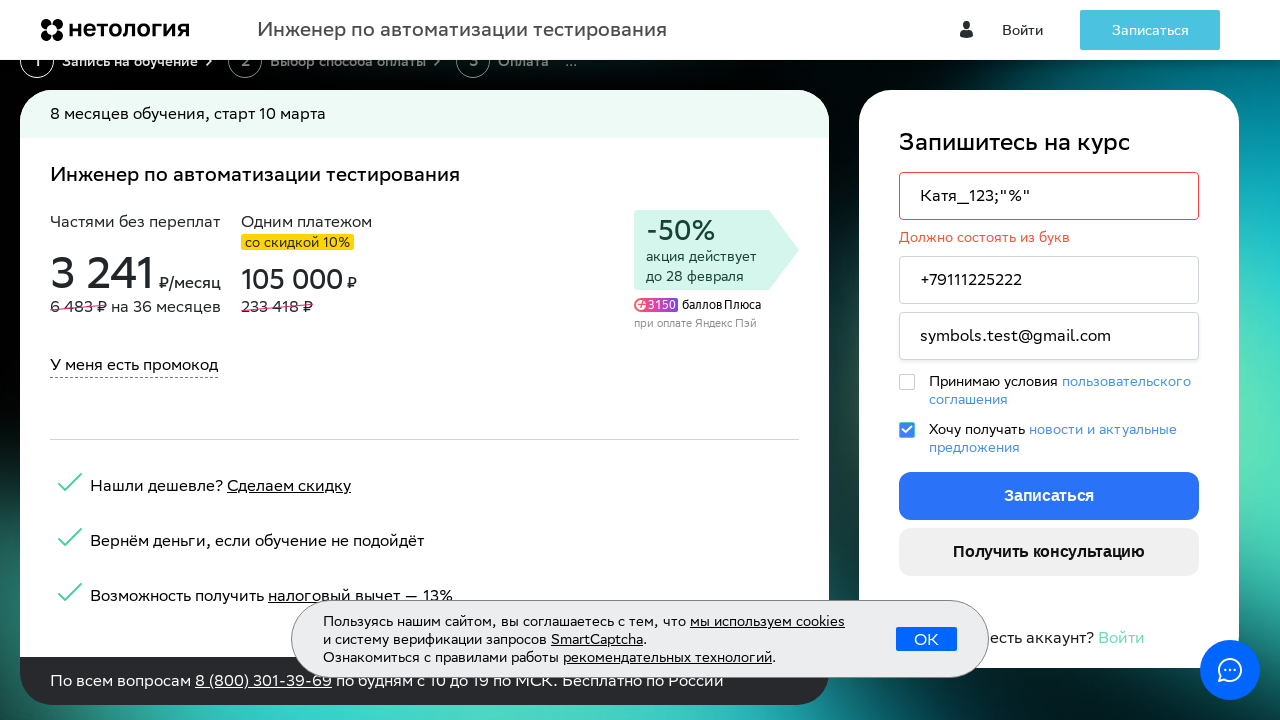

Clicked enrollment button to submit form at (1049, 496) on form >> nth=-1 >> button:has-text('Записаться')
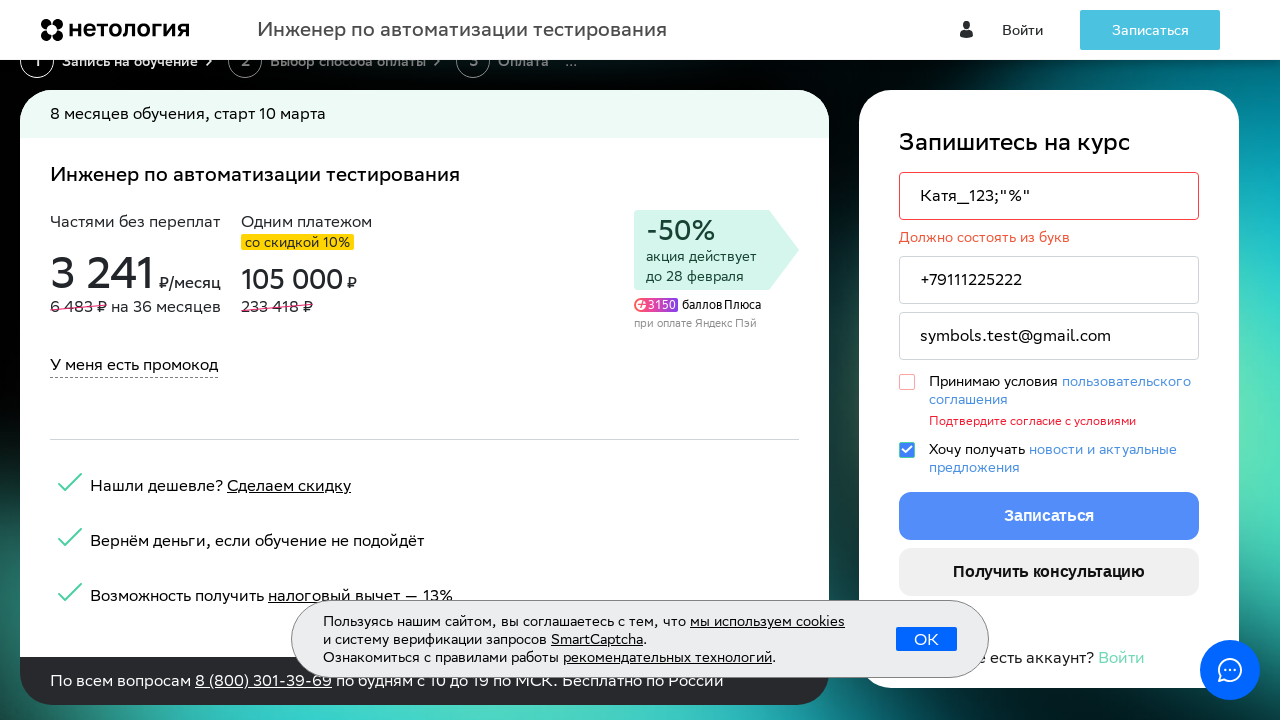

Name validation error appeared: 'Должно состоять из букв'
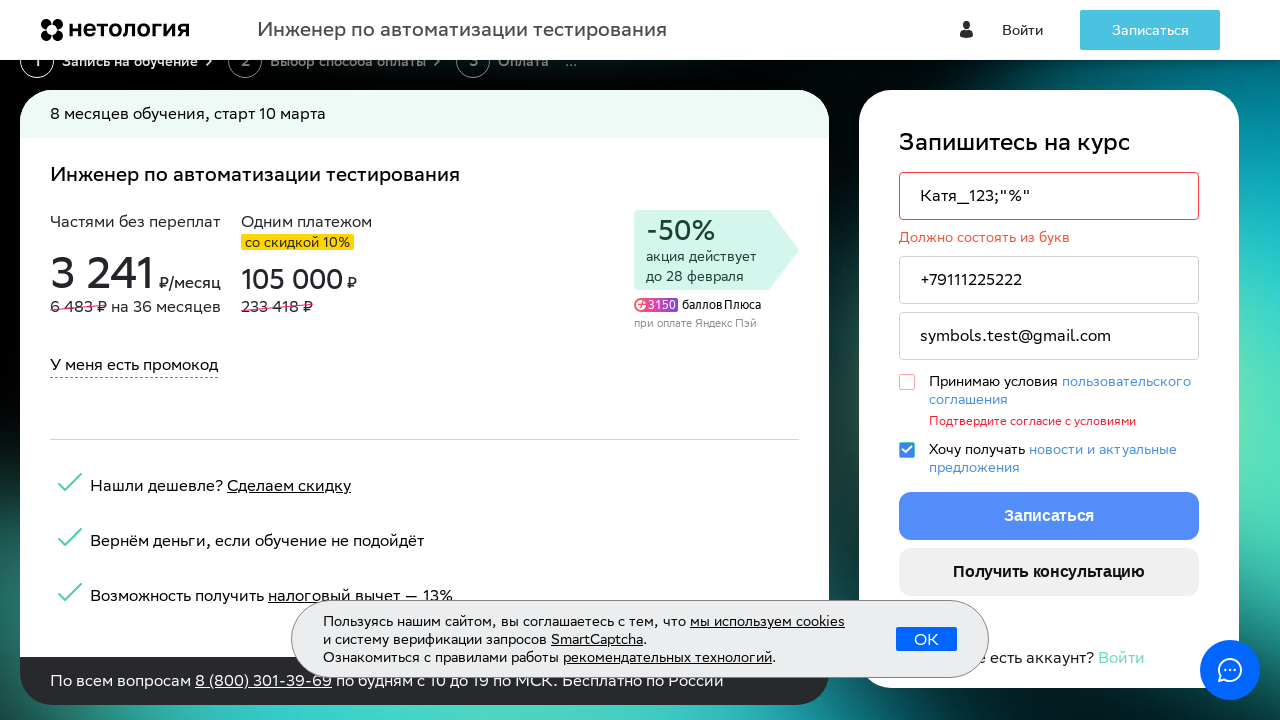

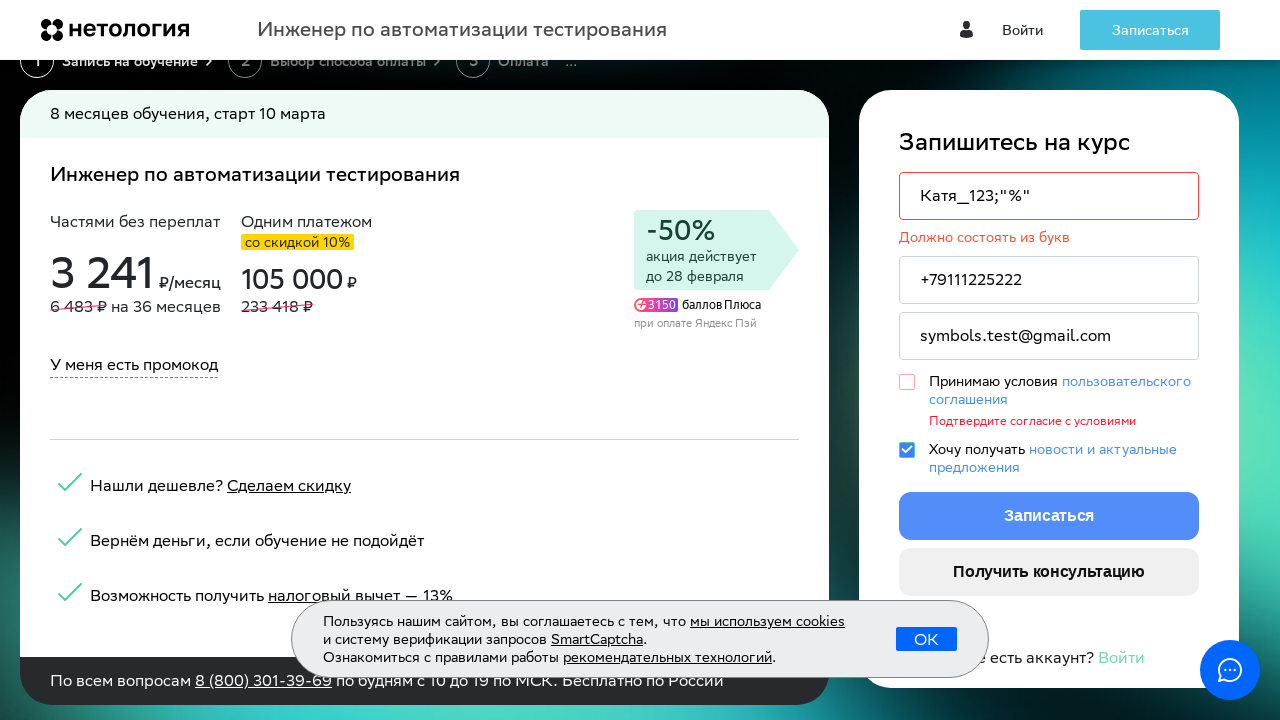